Tests checkbox functionality by clicking a checkbox, verifying its selected state, unchecking it if selected, and counting all checkboxes on the page.

Starting URL: https://rahulshettyacademy.com/AutomationPractice/

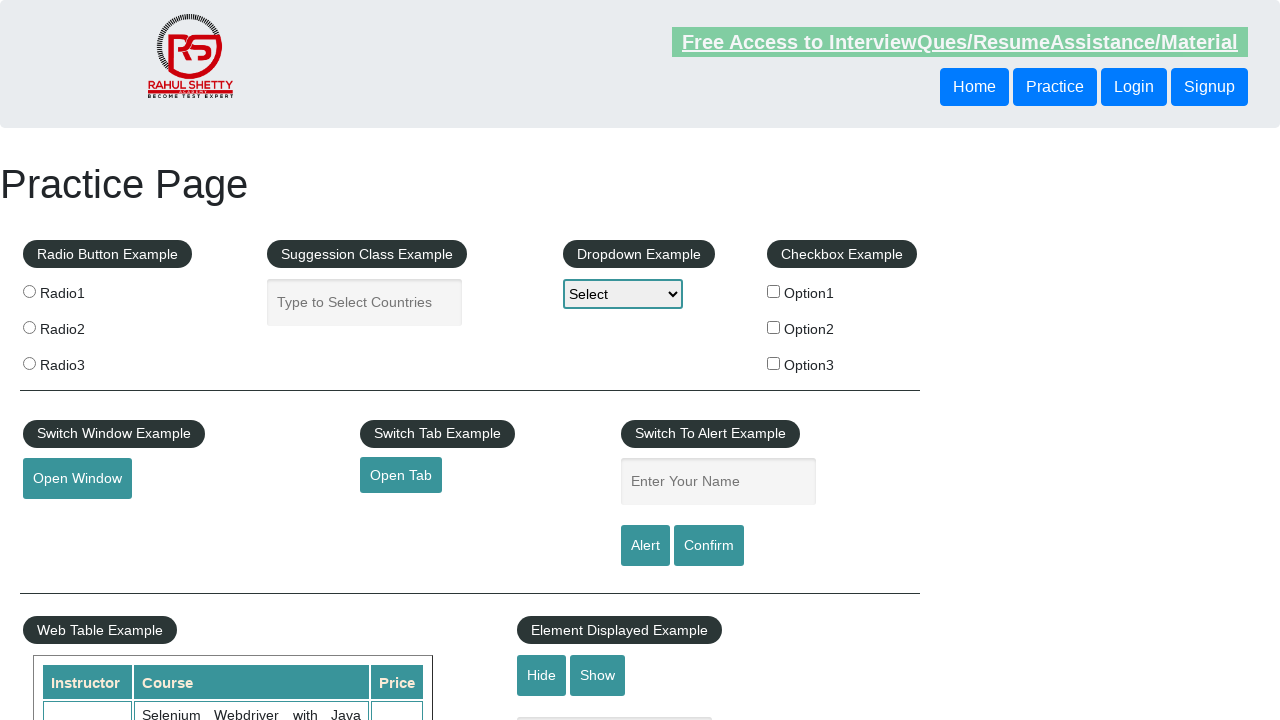

Clicked the first checkbox option at (774, 291) on #checkBoxOption1
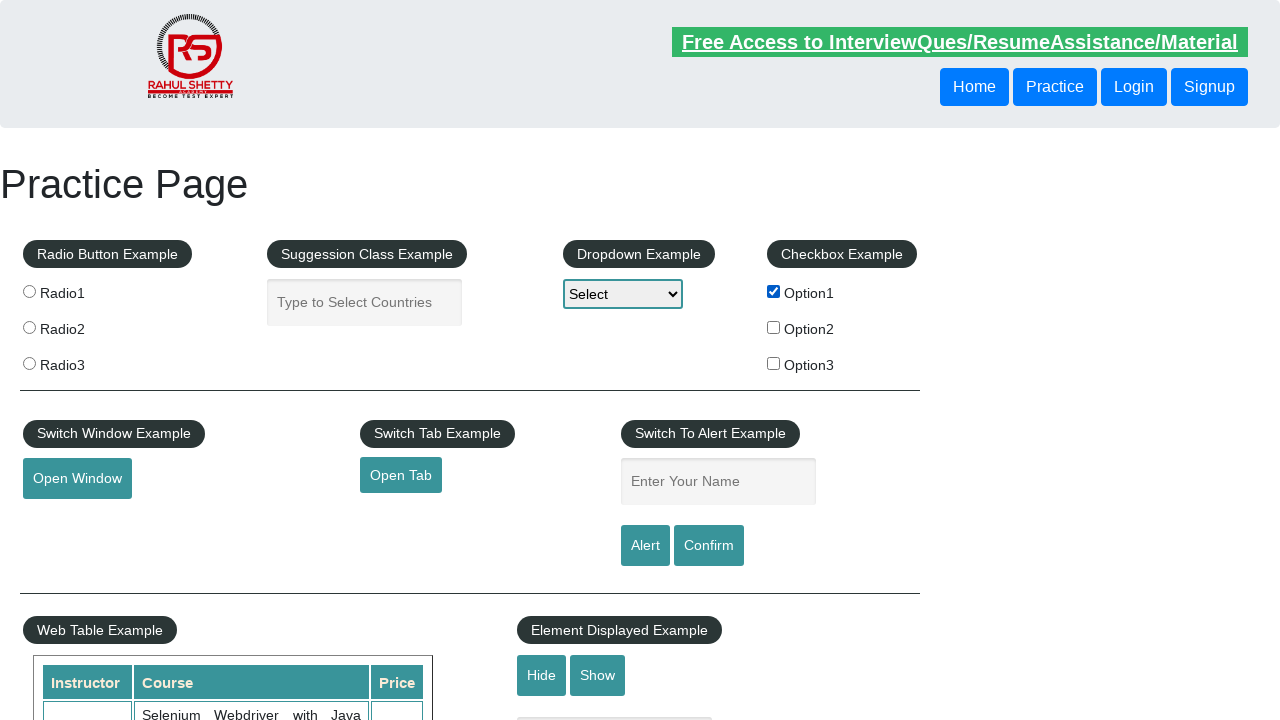

Verified checkbox is selected: True
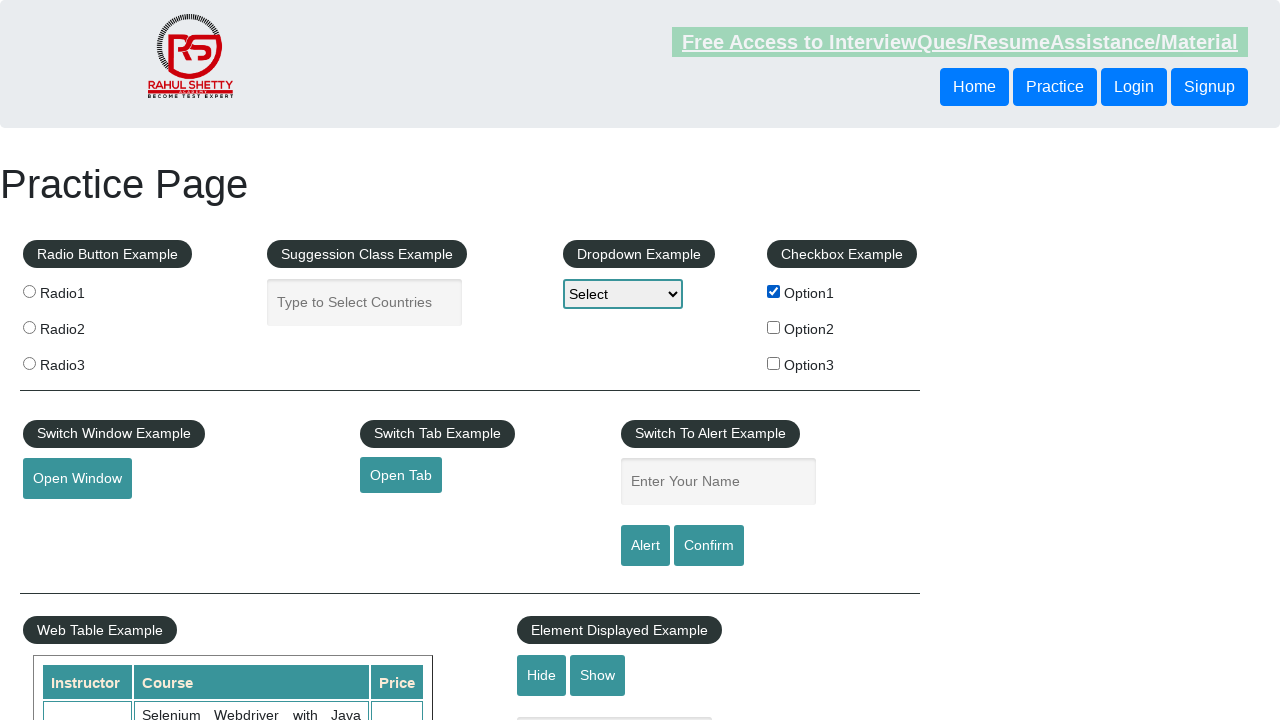

Unchecked the first checkbox option at (774, 291) on #checkBoxOption1
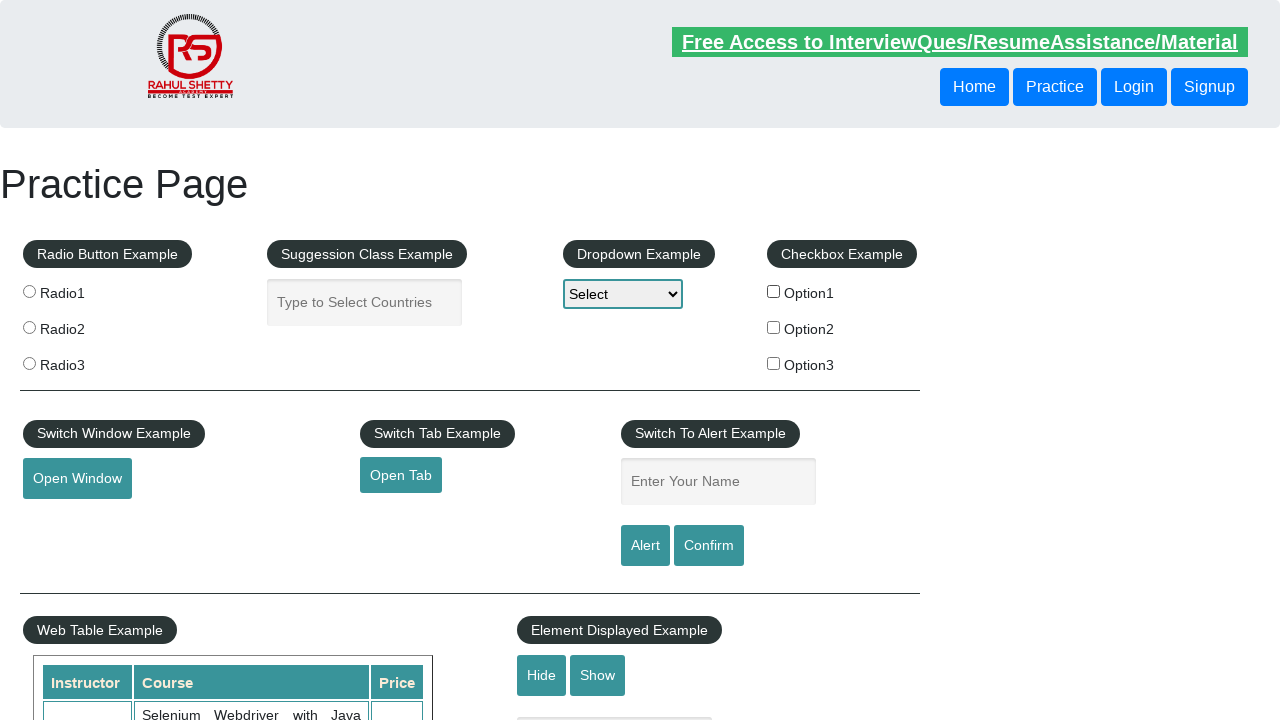

Verified checkbox is unselected: False
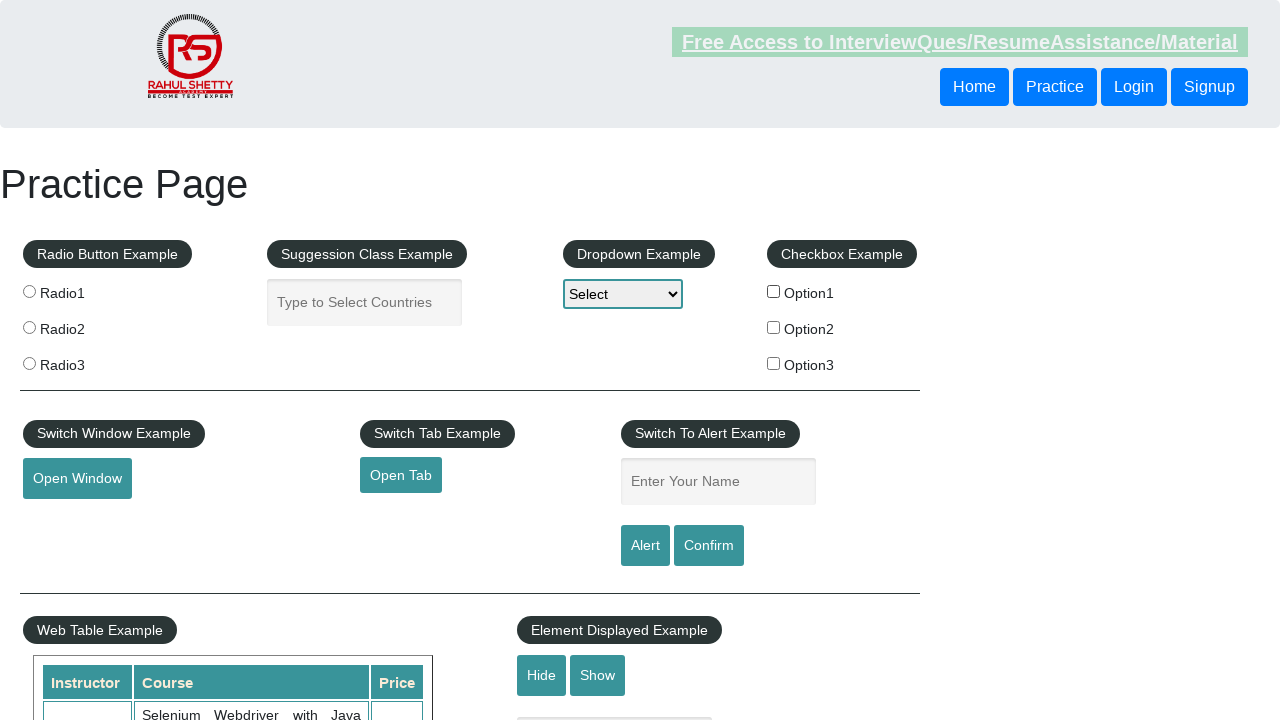

Counted total checkboxes on the page: 3
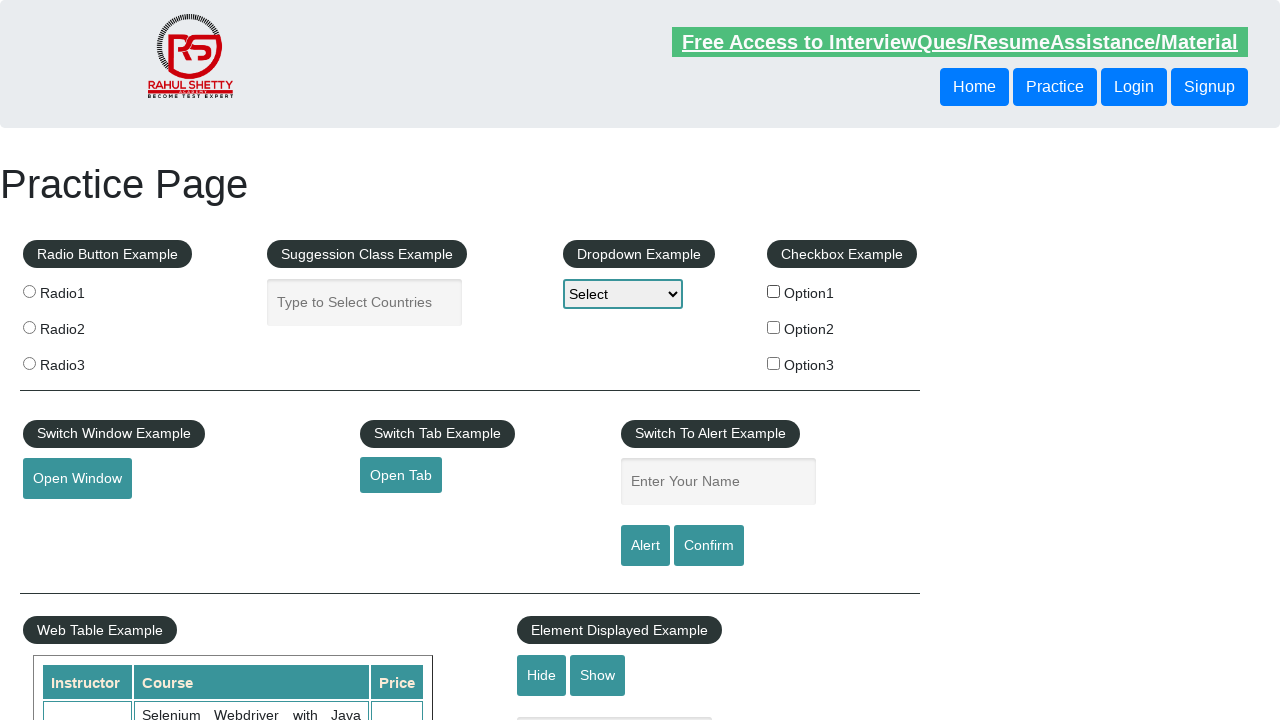

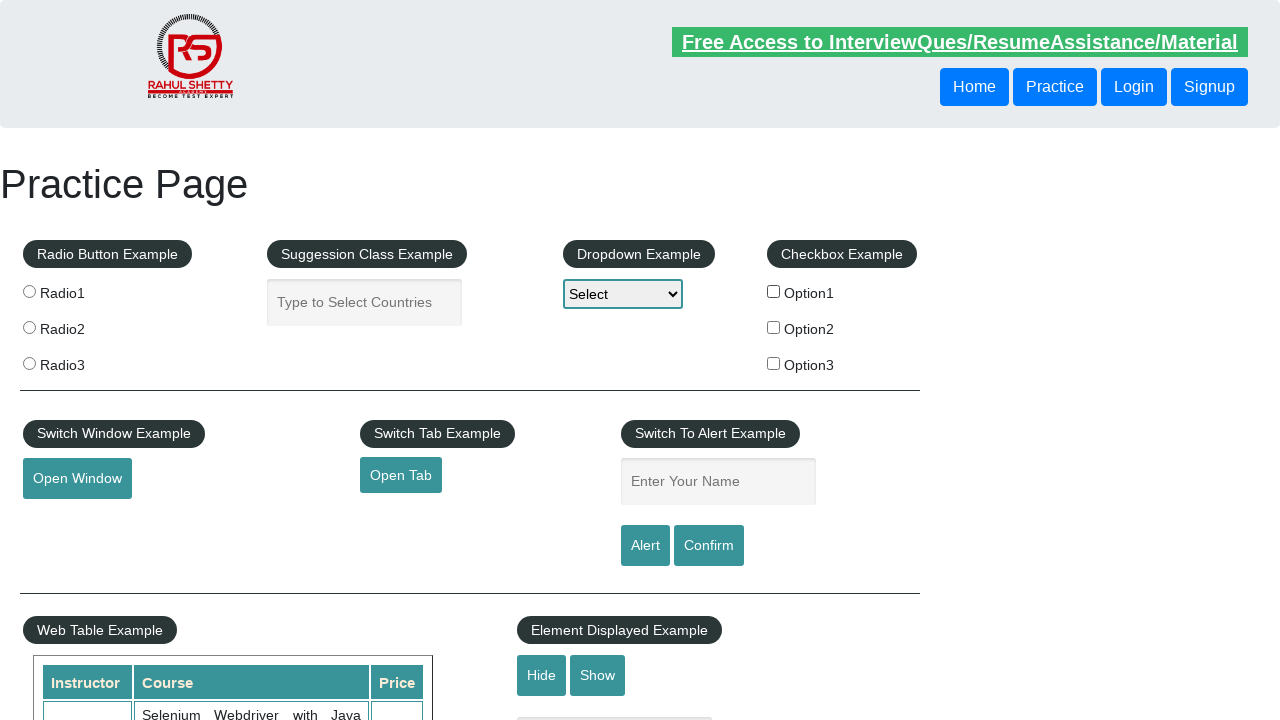